Tests a math problem form by reading two numbers, calculating their sum, selecting the result from a dropdown, and submitting the form

Starting URL: https://suninjuly.github.io/selects2.html

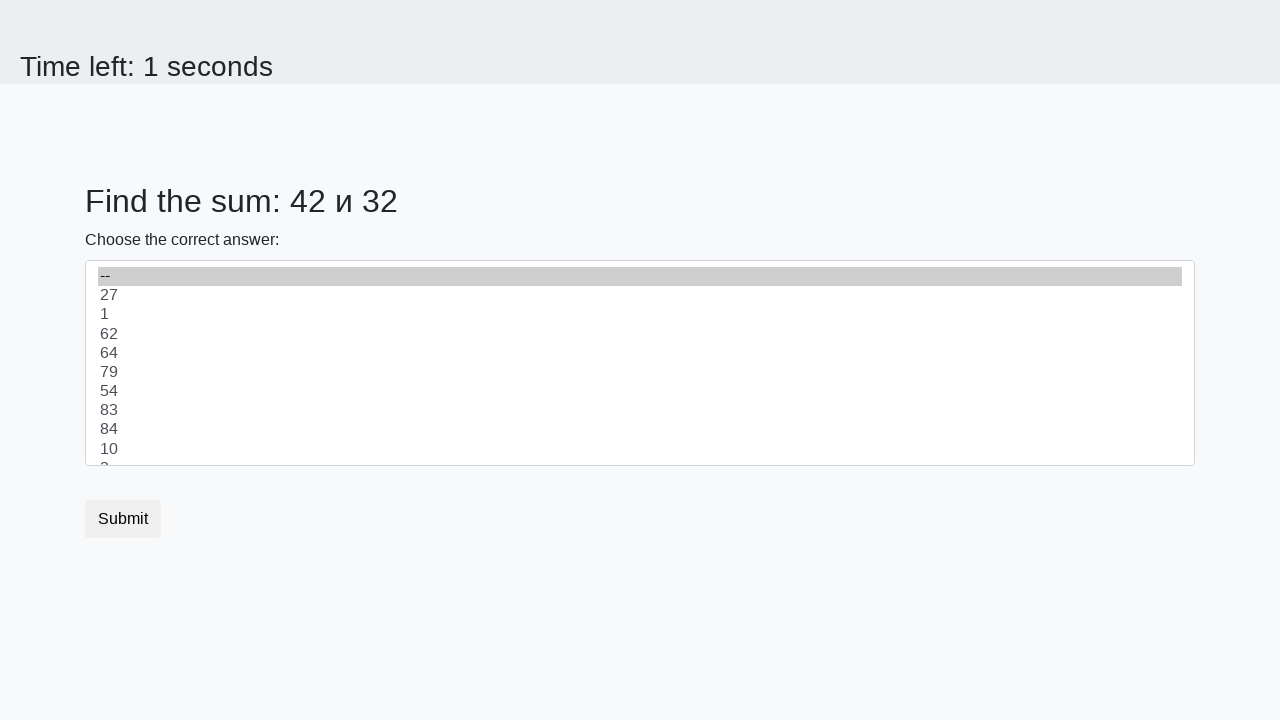

Read first number from the page
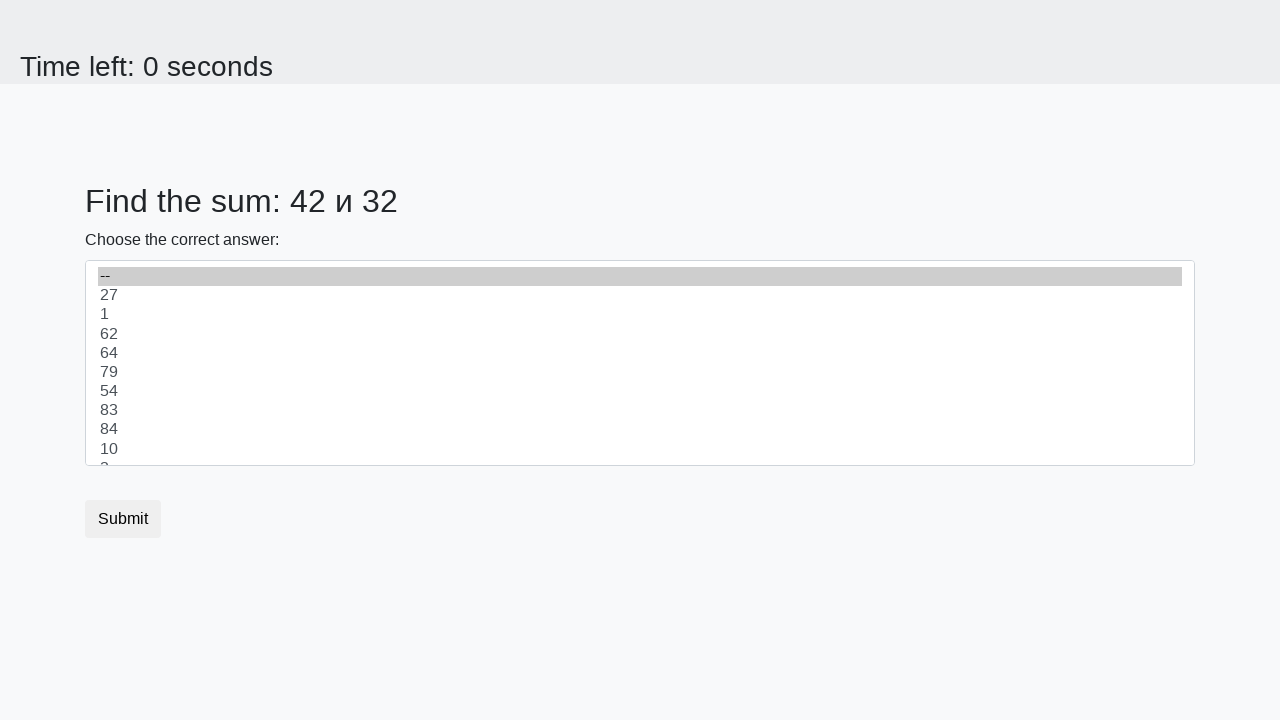

Read second number from the page
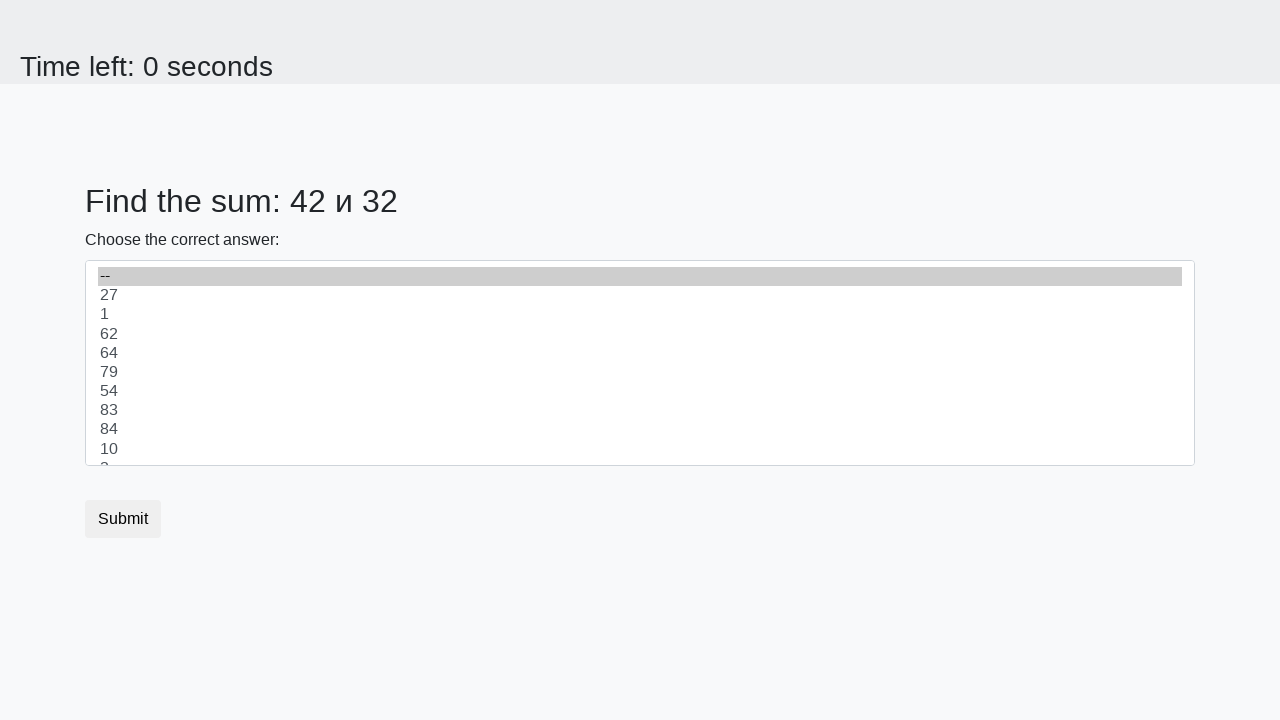

Converted first number to integer
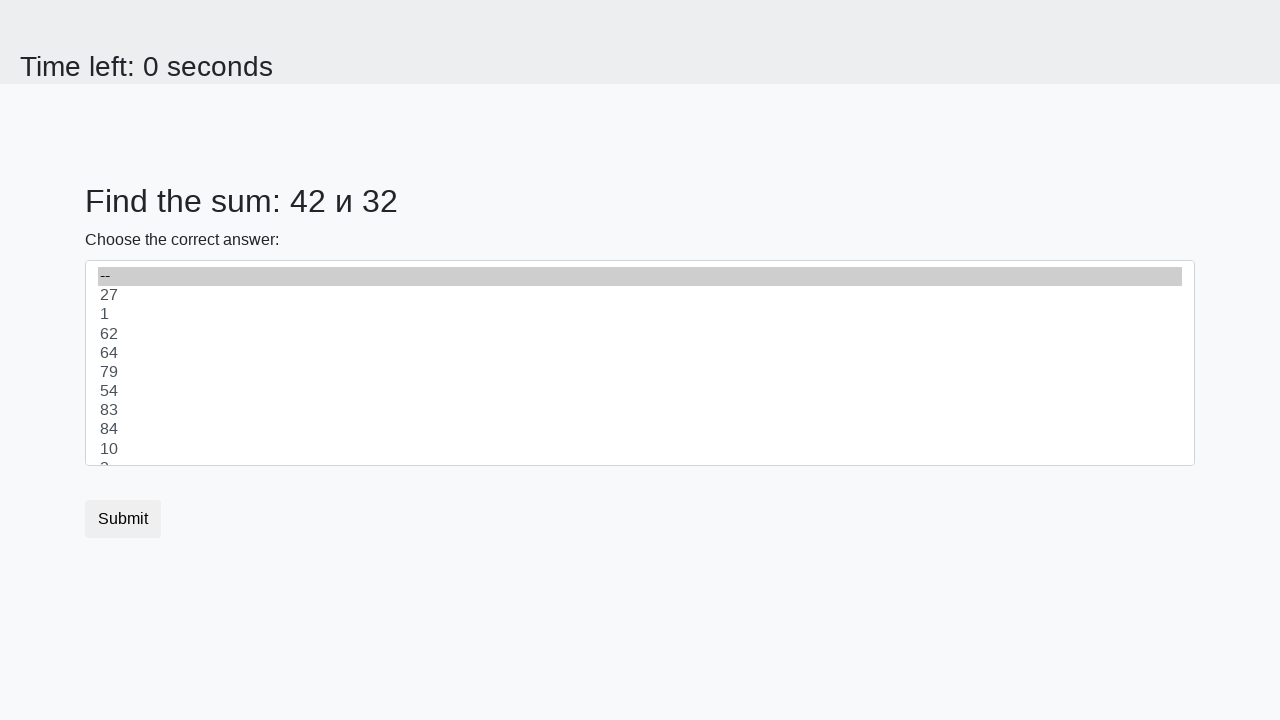

Converted second number to integer
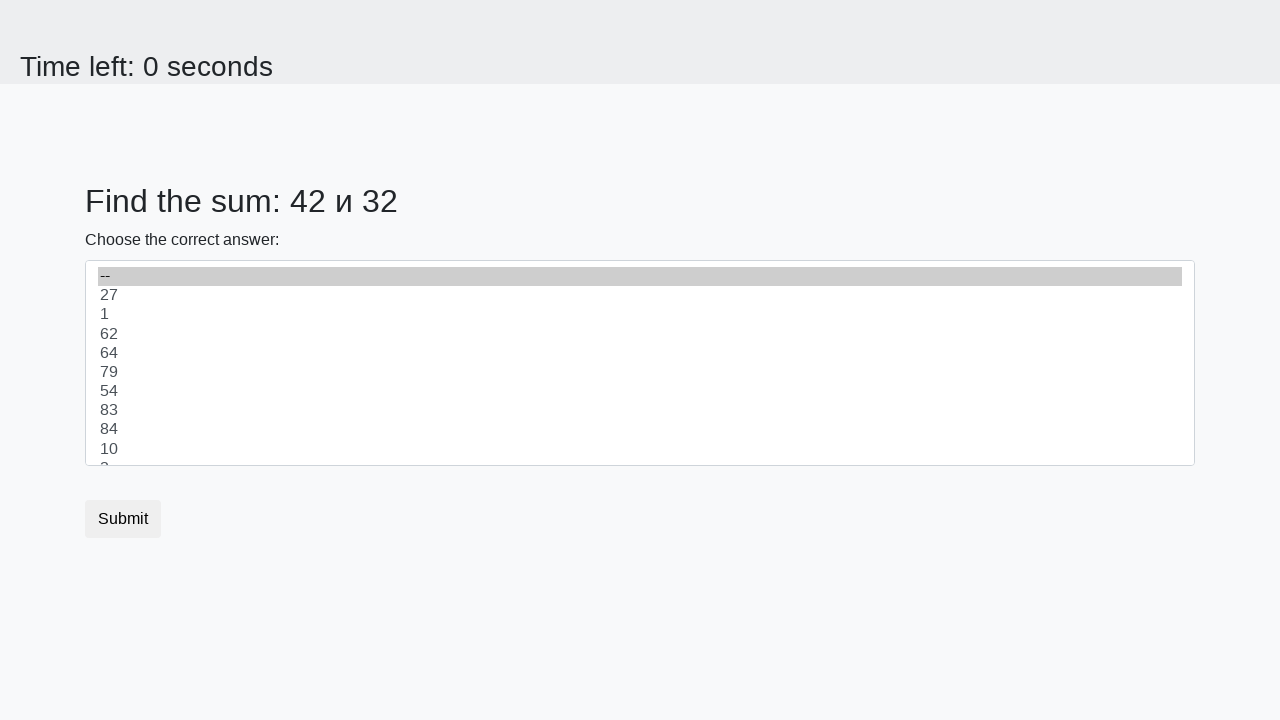

Calculated sum: 42 + 32 = 74
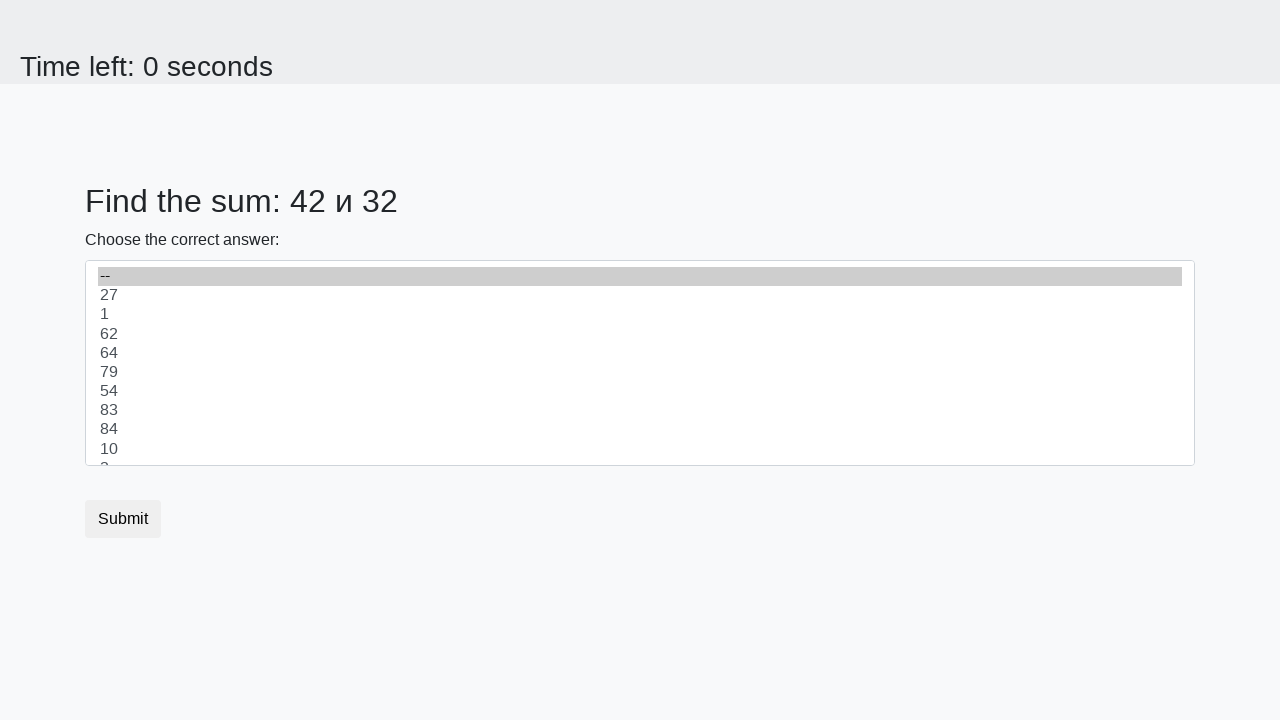

Selected the sum (74) from the dropdown on #dropdown
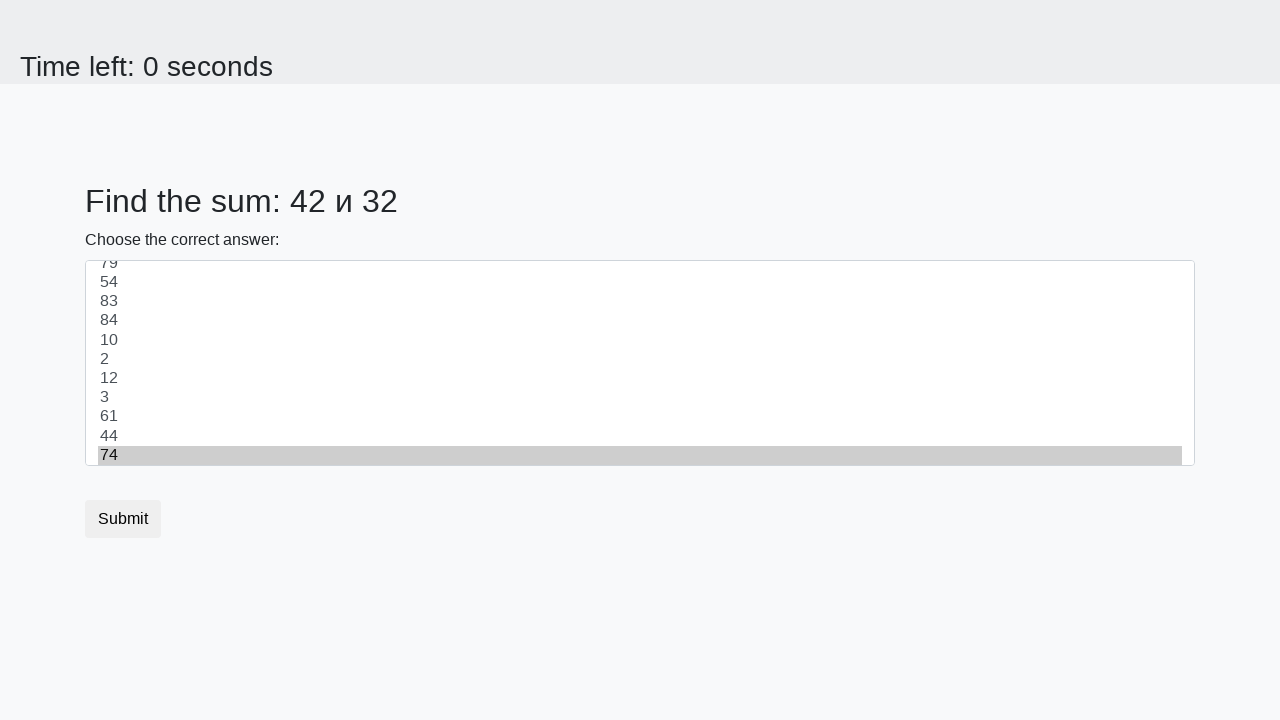

Clicked the submit button at (123, 519) on button.btn
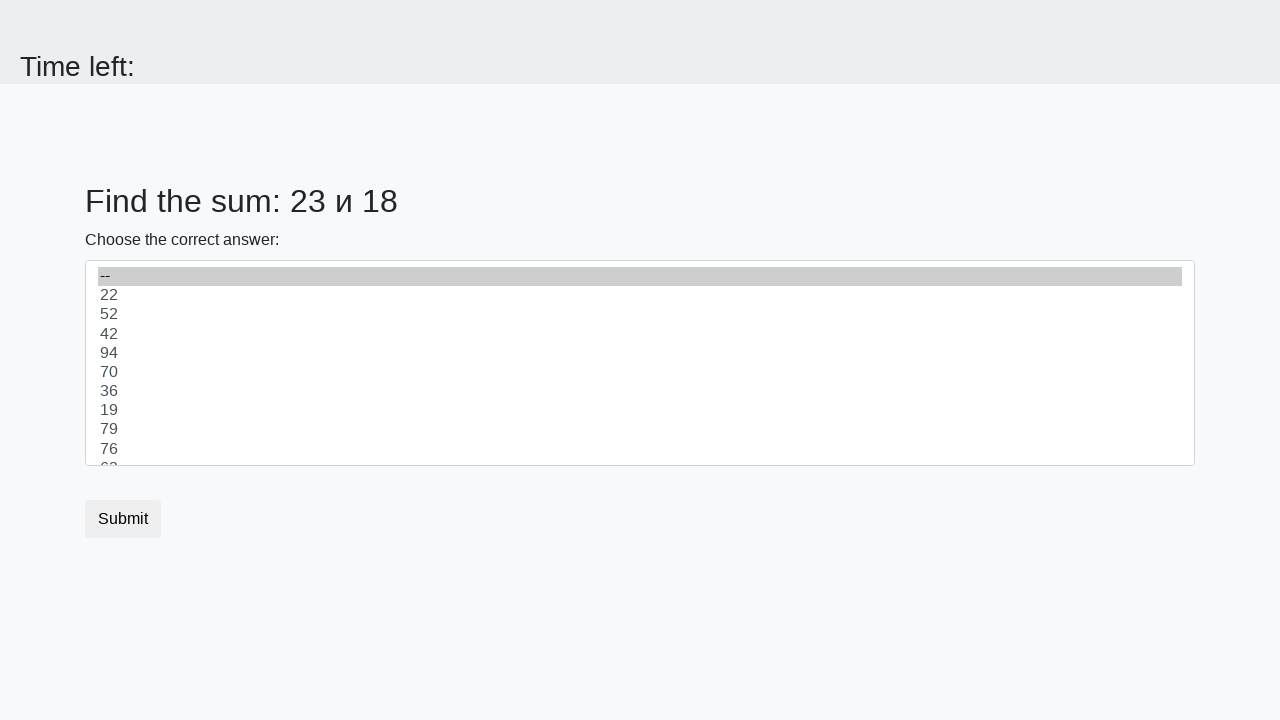

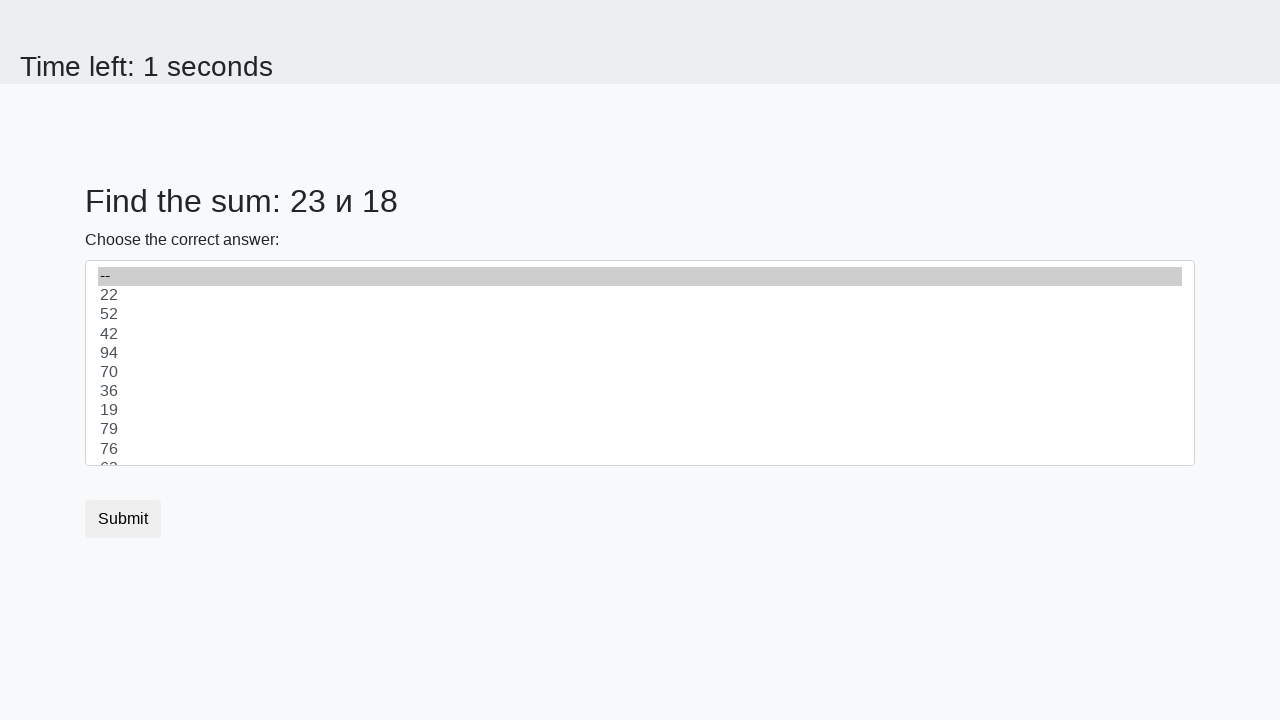